Tests browser window handling by clicking a button to open a new window, switching to the child window, then closing it and switching back to the parent window.

Starting URL: https://demo.automationtesting.in/Windows.html

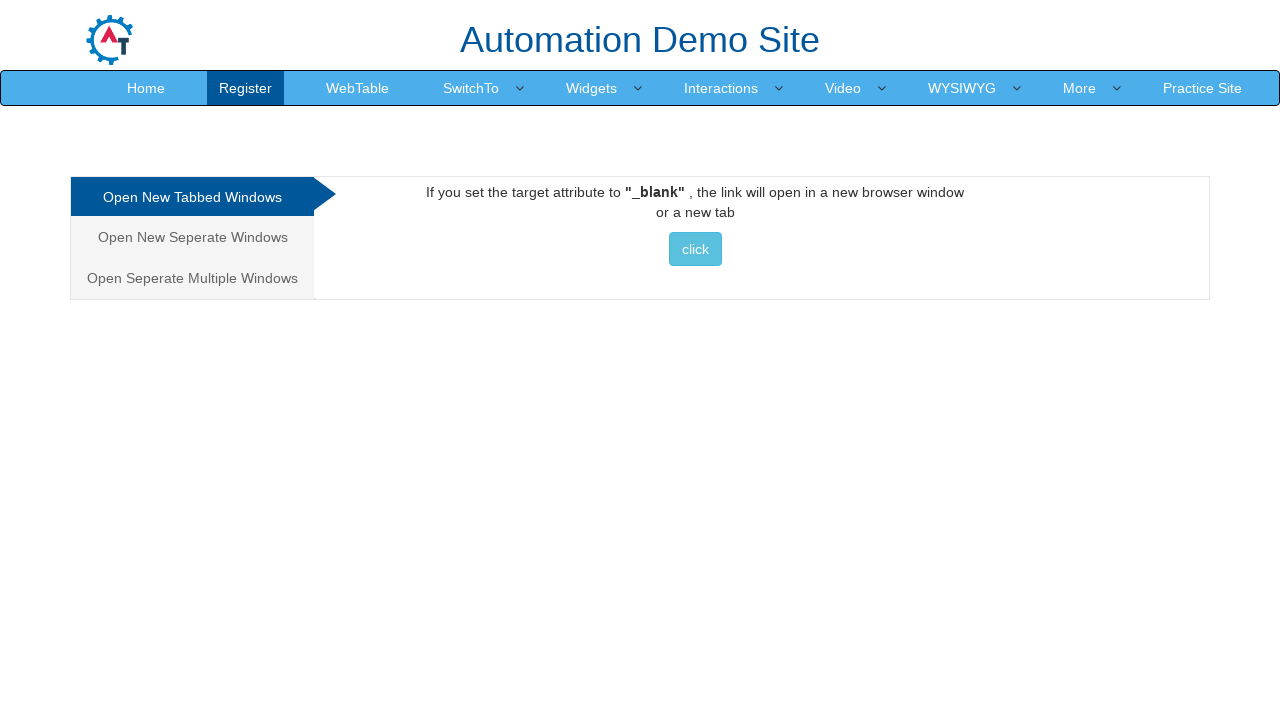

Clicked on 'Open New Seperate Windows' tab/link at (192, 237) on xpath=//a[text()='Open New Seperate Windows']
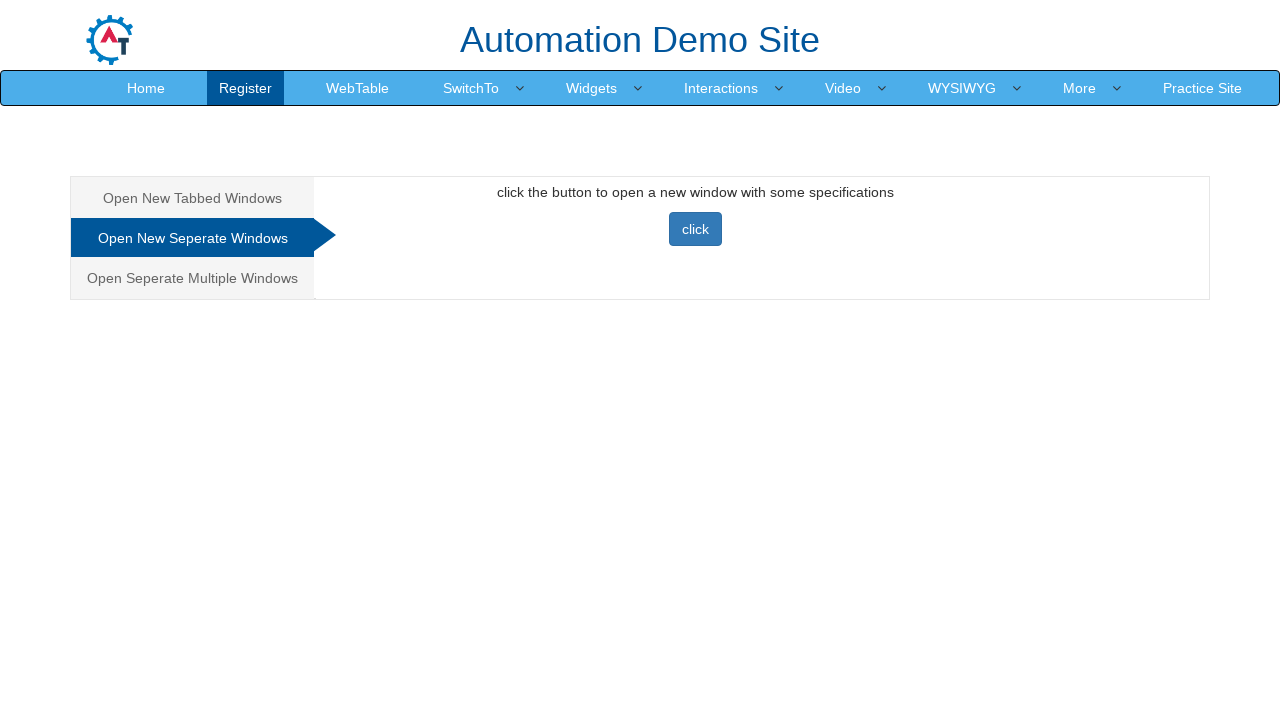

Stored parent page reference
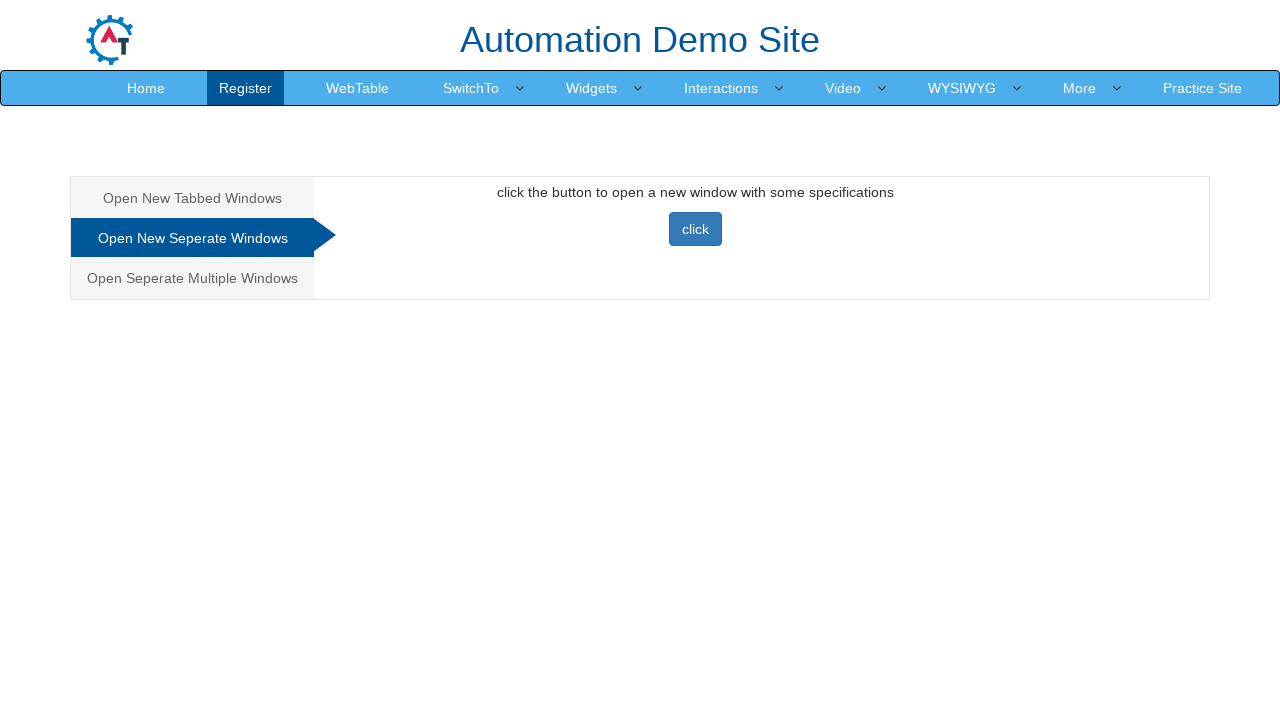

Clicked button to open a new window at (695, 229) on xpath=//button[text()='click']
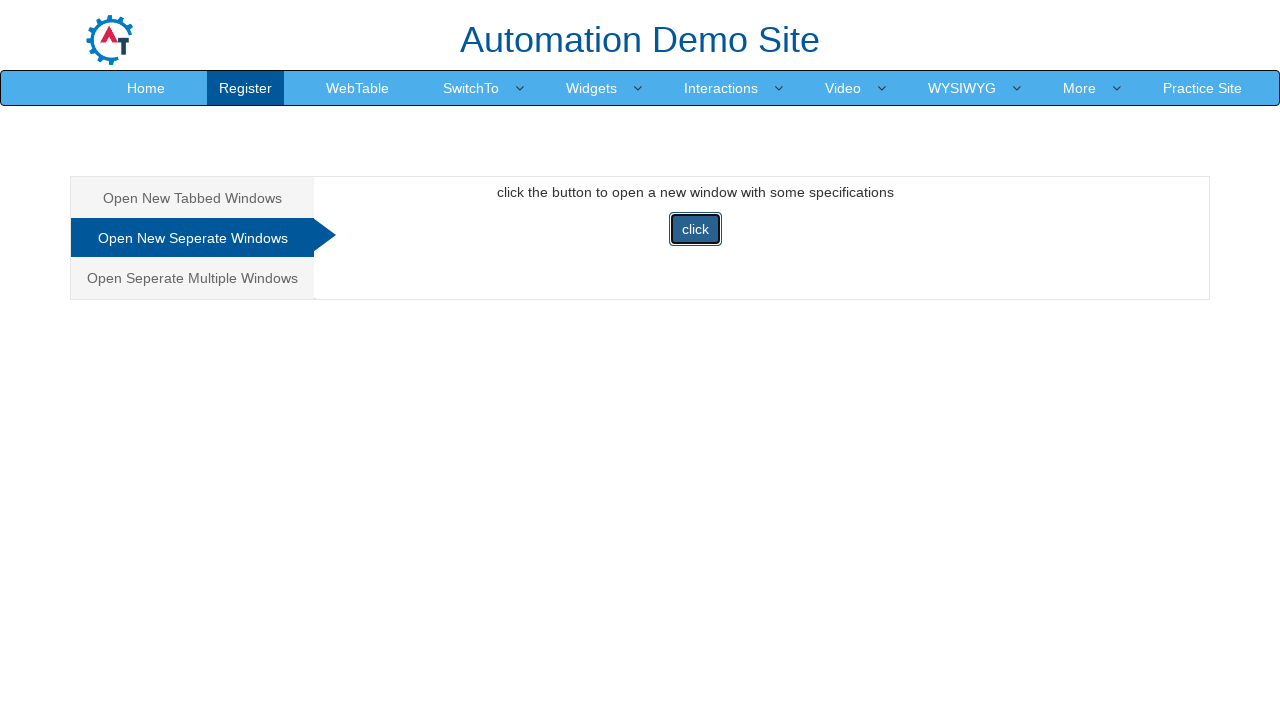

Waited 2 seconds for new window to open
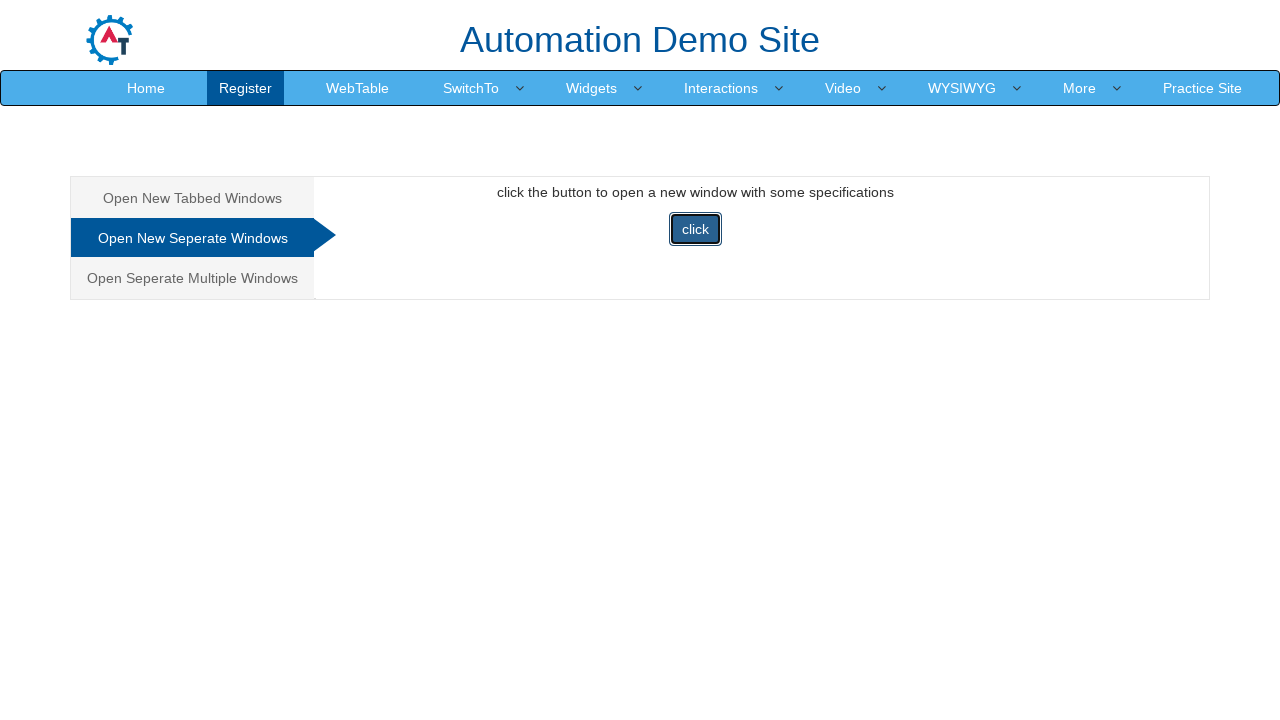

Retrieved all pages from context
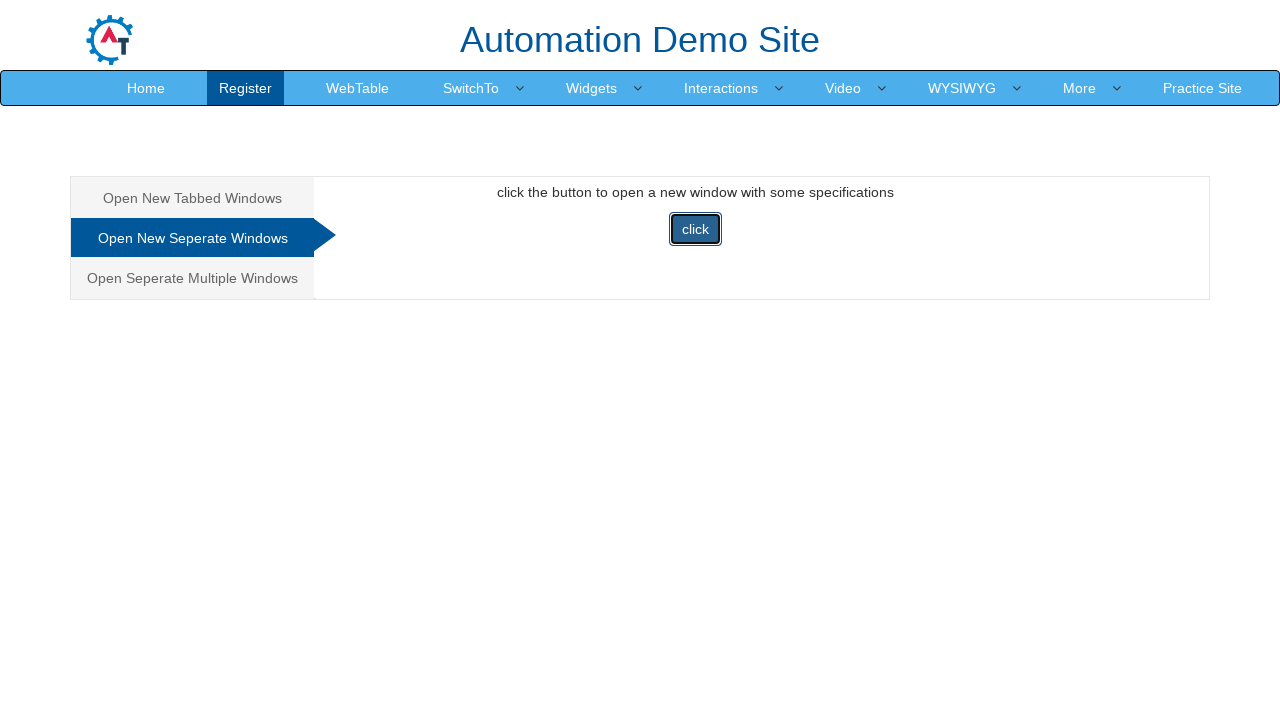

Brought child window to front
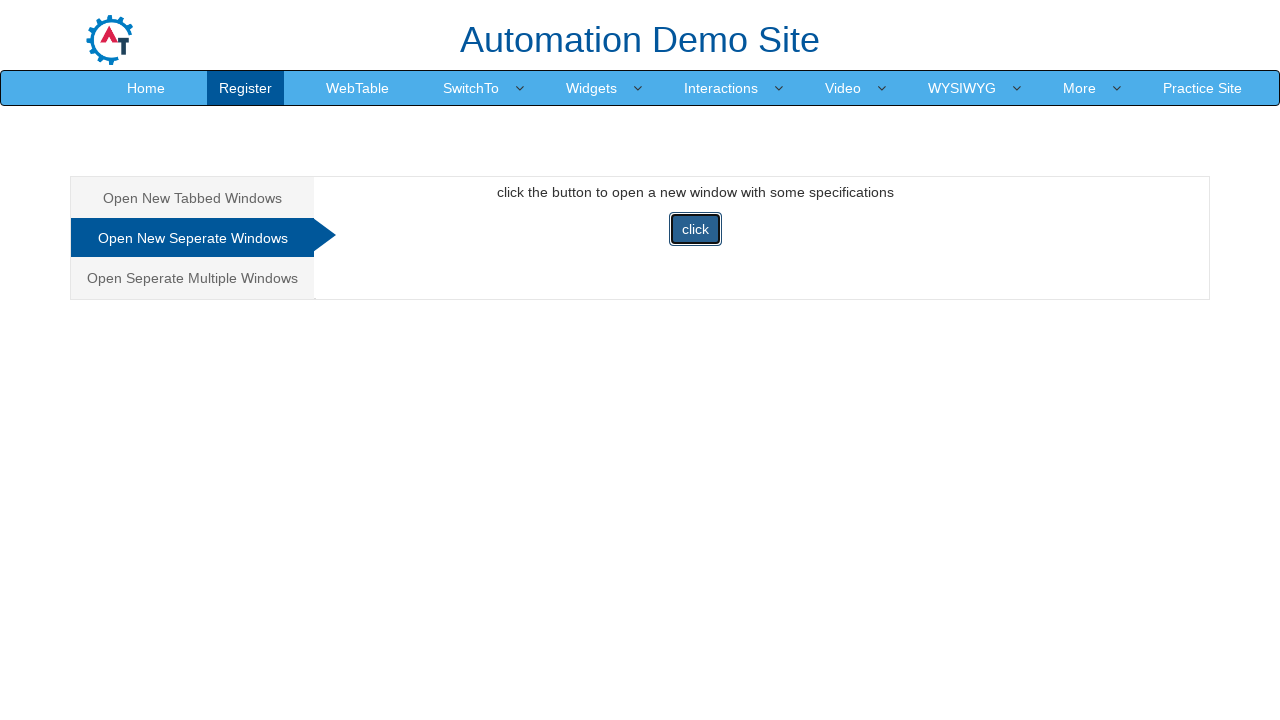

Waited for child window to load
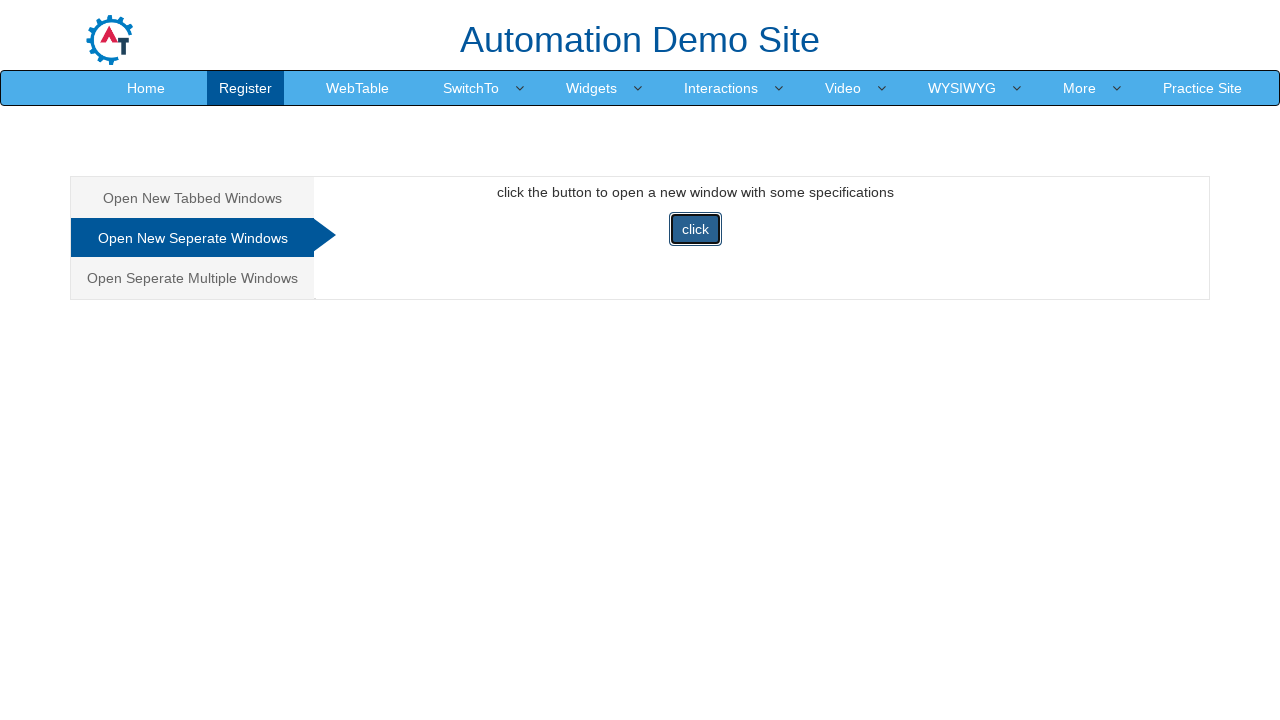

Retrieved child window title: 'Selenium'
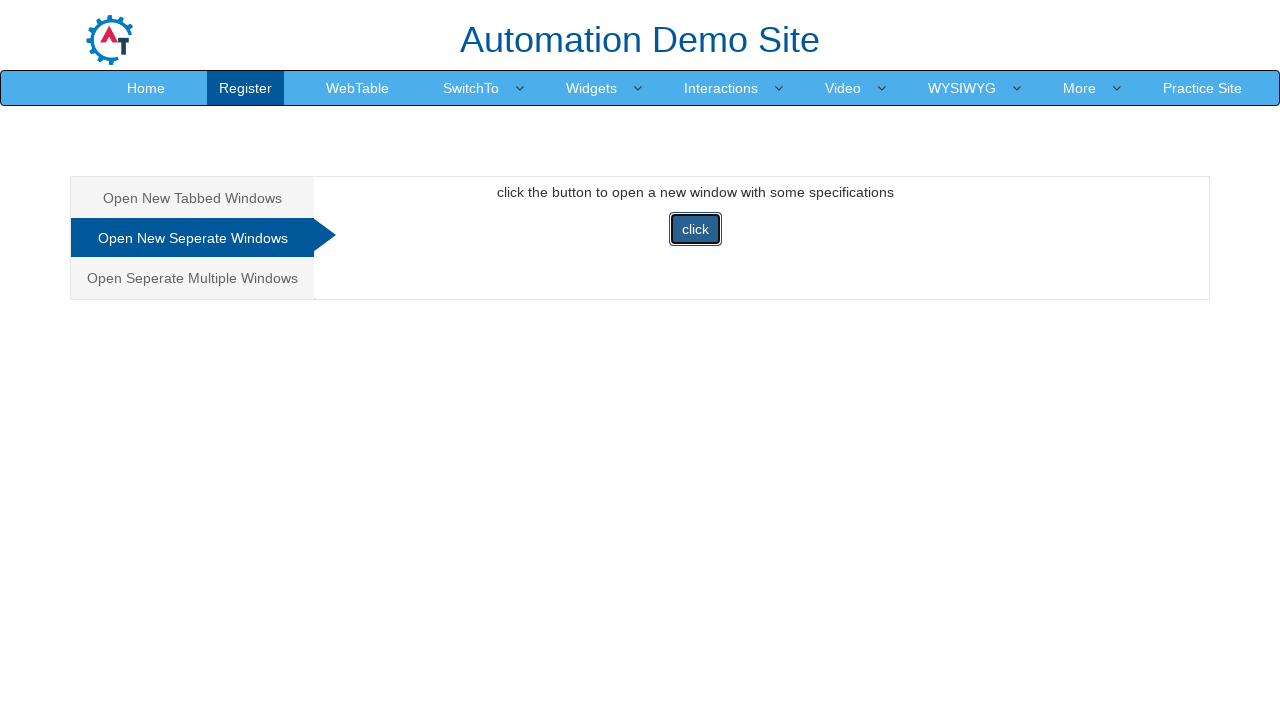

Closed child window
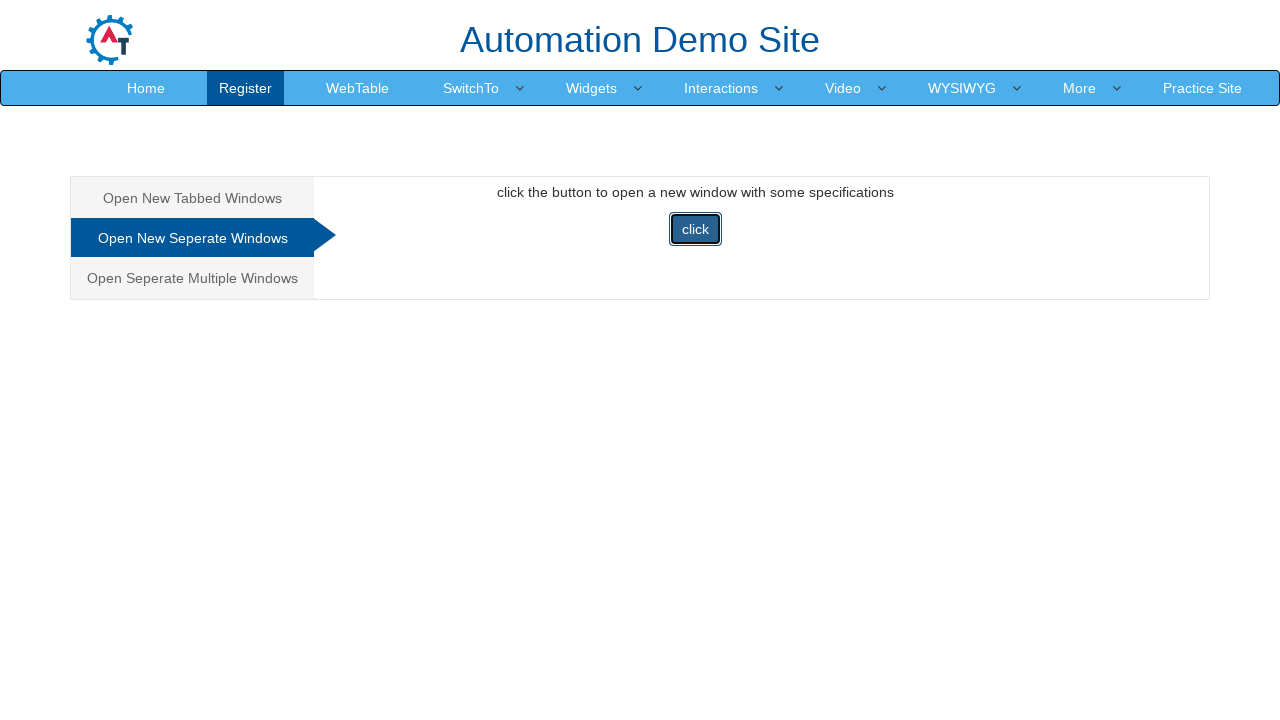

Brought parent window back to front
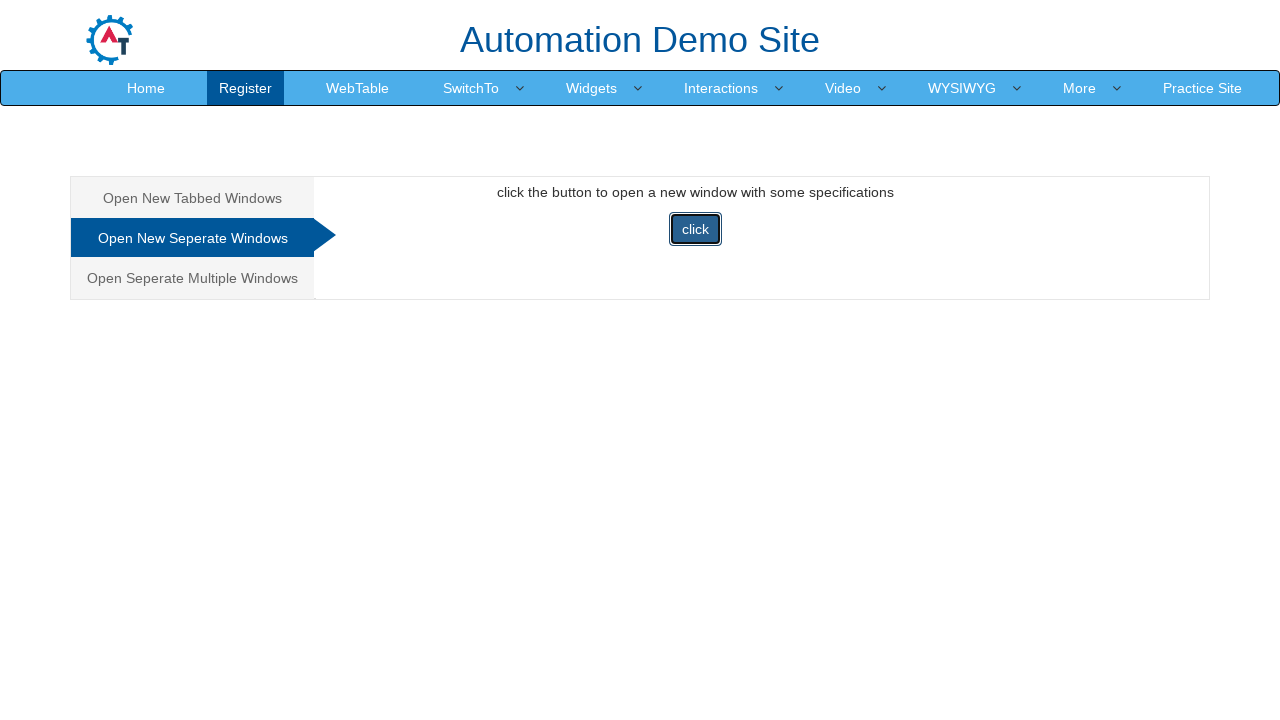

Verified we're back on parent window by waiting for 'Open New Seperate Windows' element
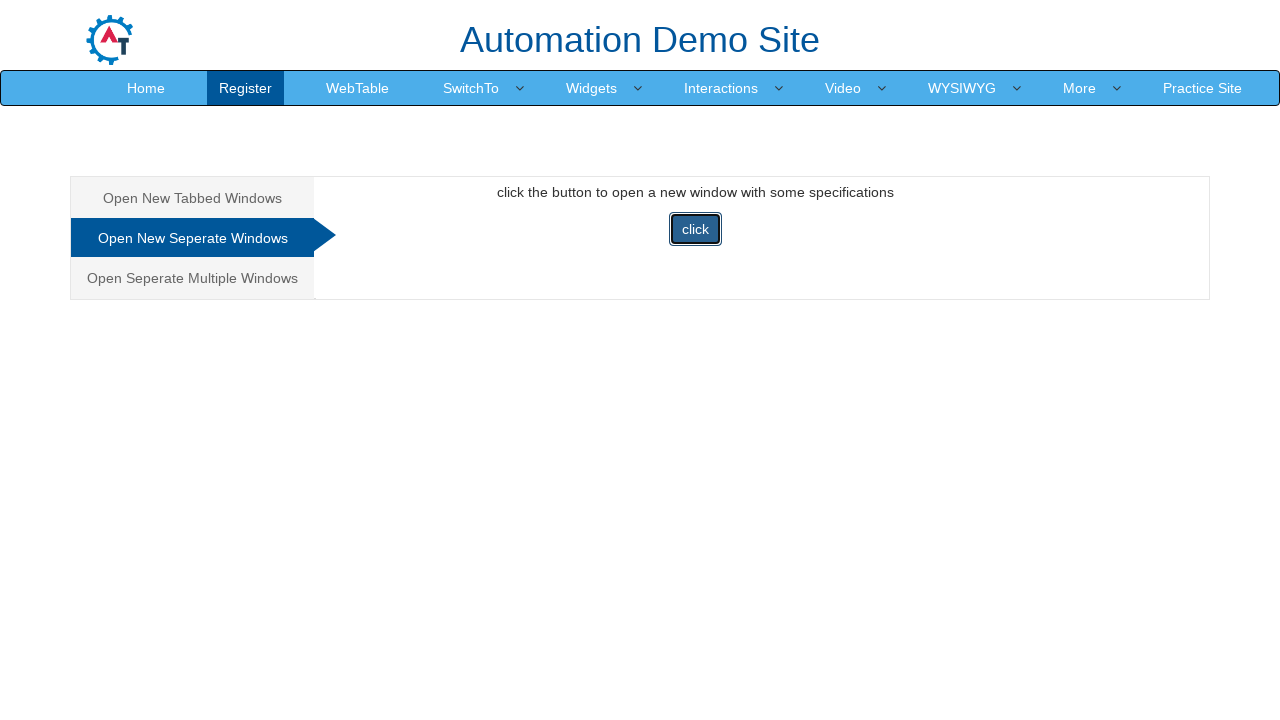

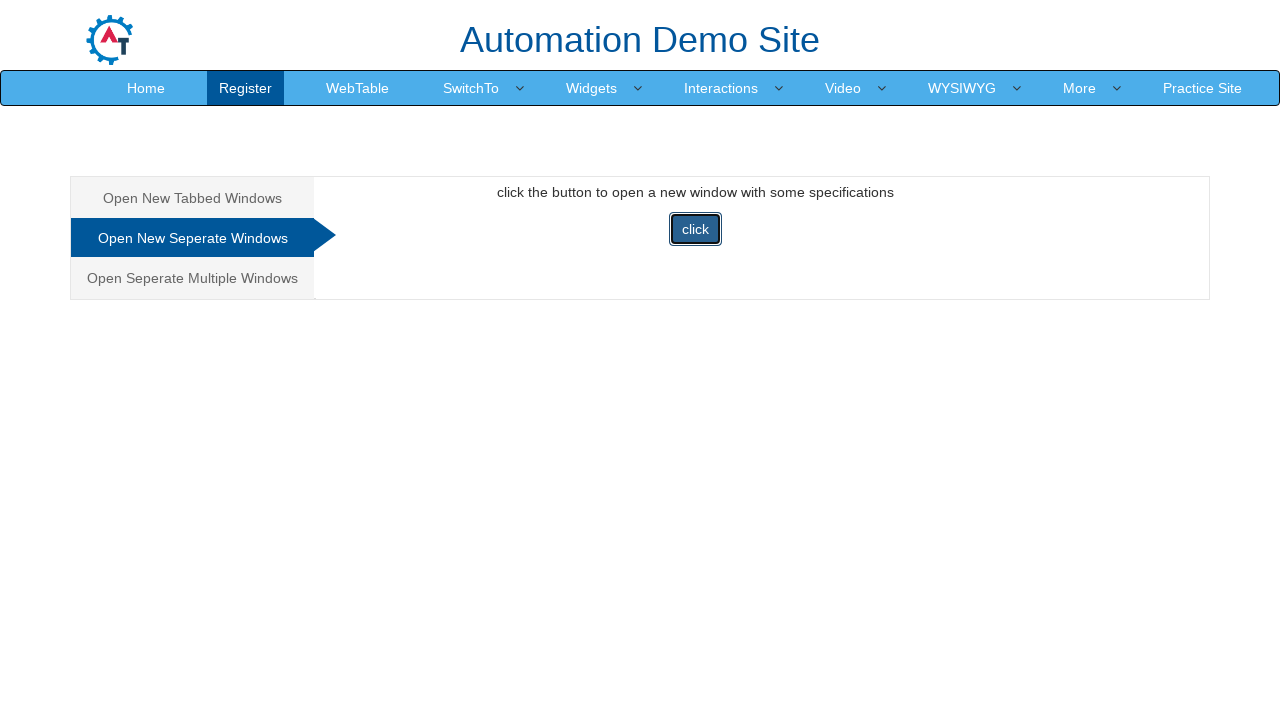